Tests dynamic loading functionality by clicking a start button and waiting for the "Hello World!" text element to become visible within 4 seconds.

Starting URL: https://automationfc.github.io/dynamic-loading/

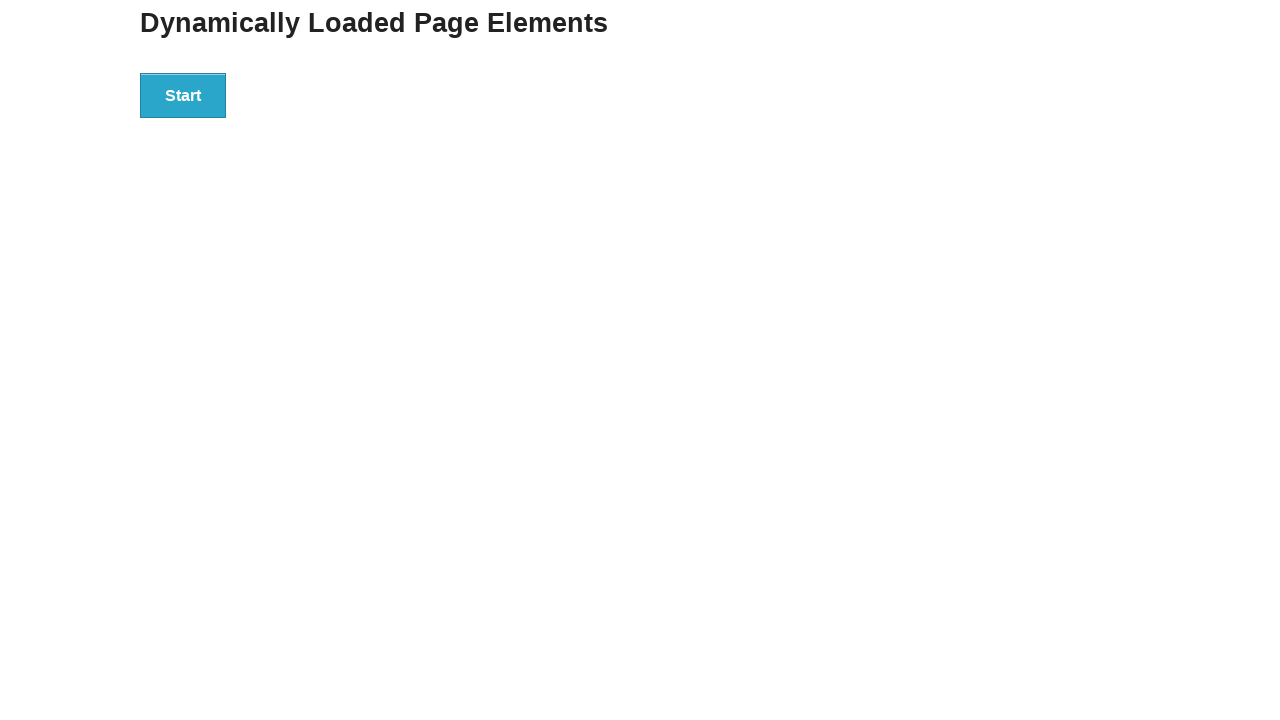

Clicked the Start button to initiate dynamic loading at (183, 95) on xpath=//button[normalize-space()='Start']
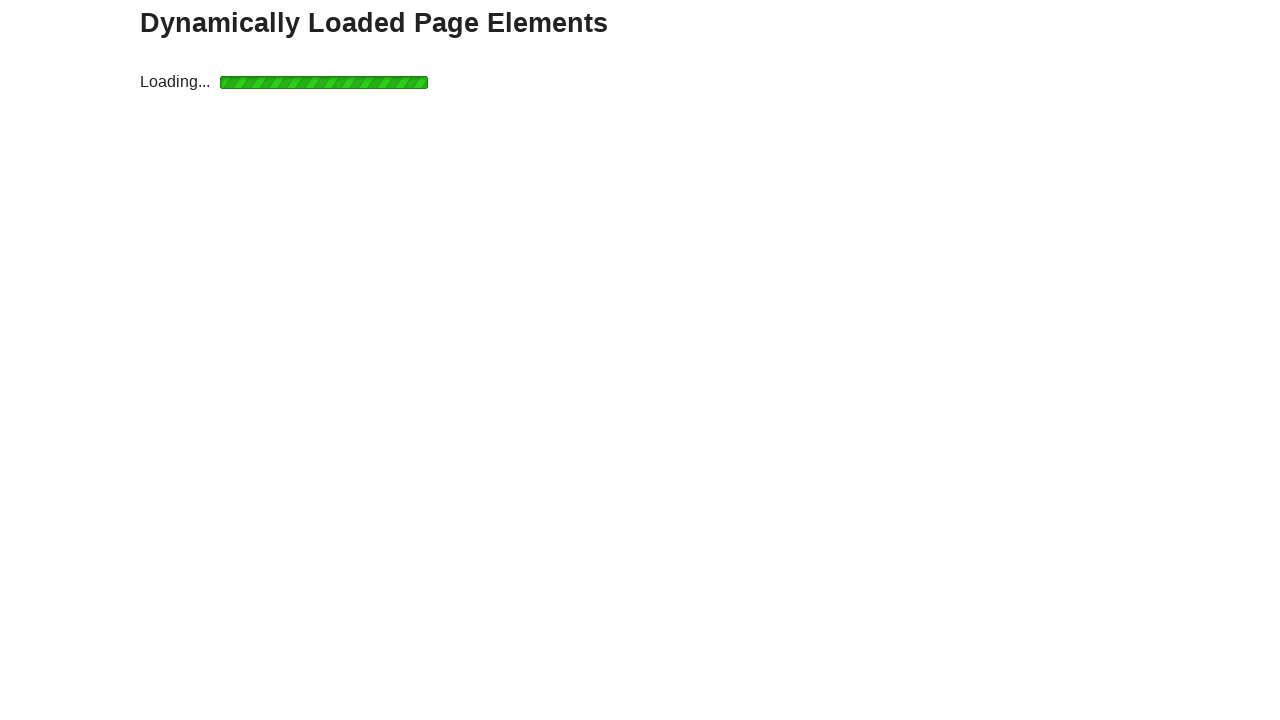

Waited for 'Hello World!' text element to become visible within 4 seconds
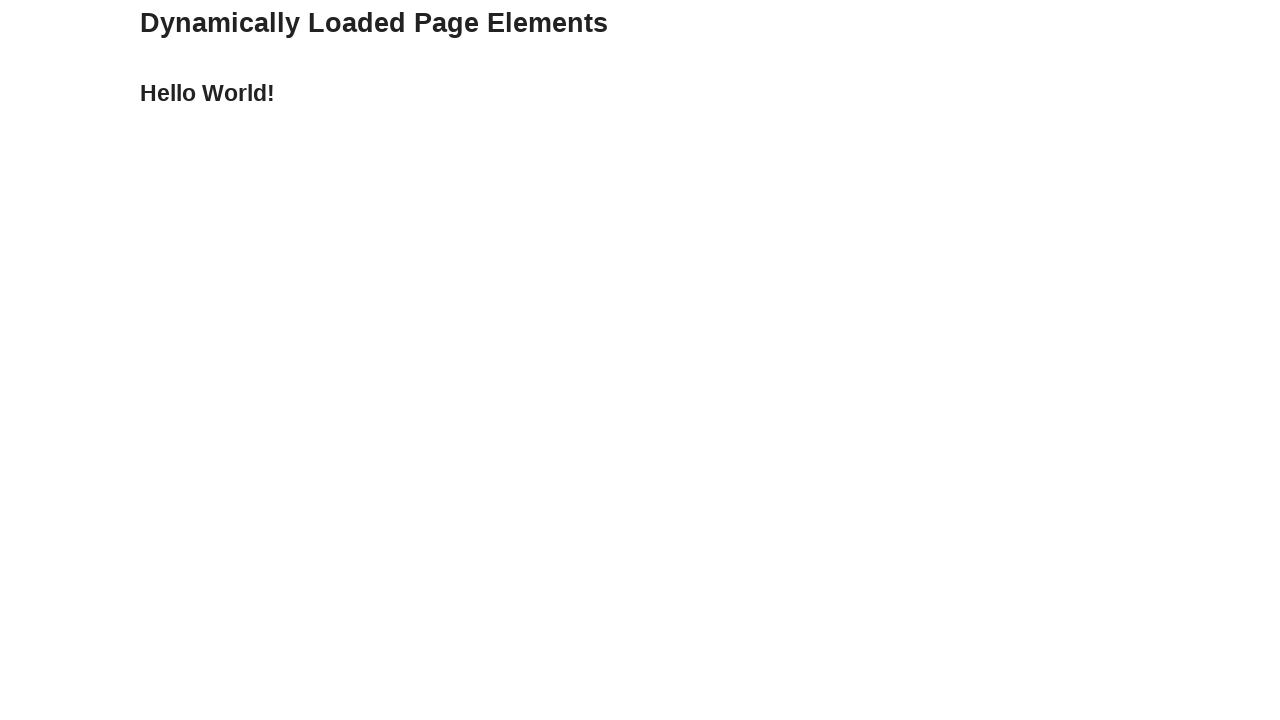

Located the 'Hello World!' text element
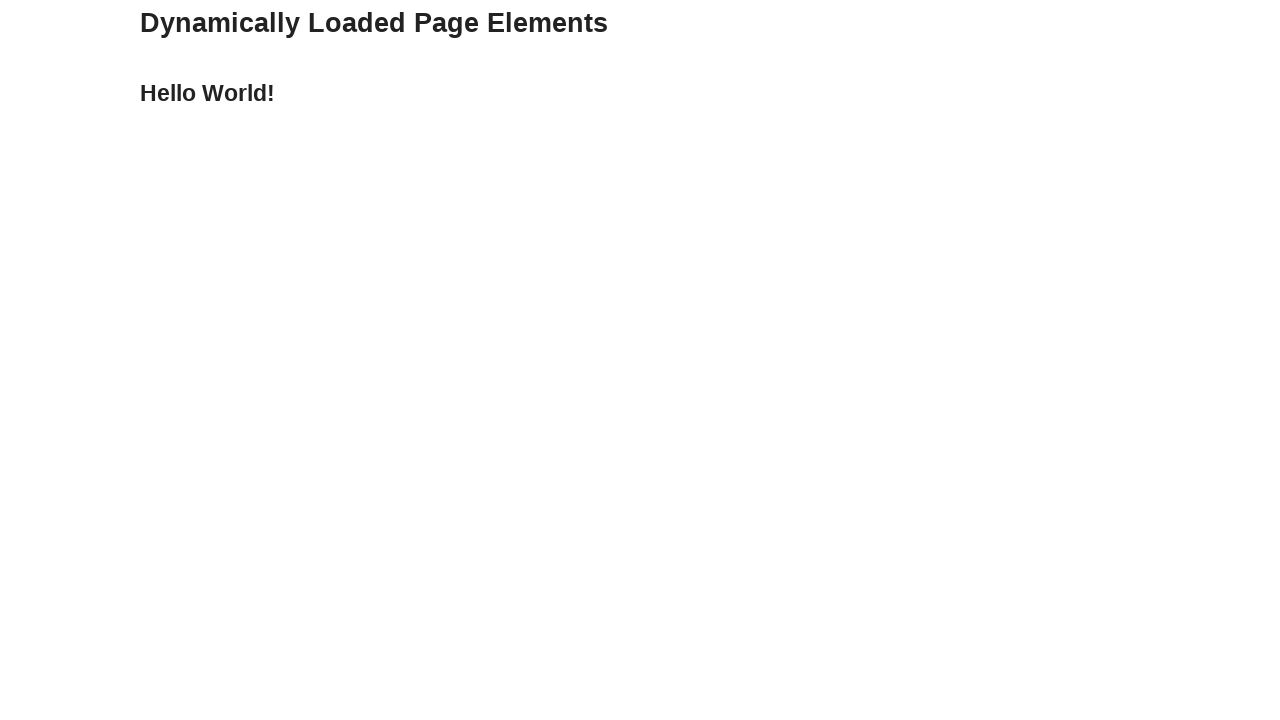

Verified that 'Hello World!' text content matches expected value
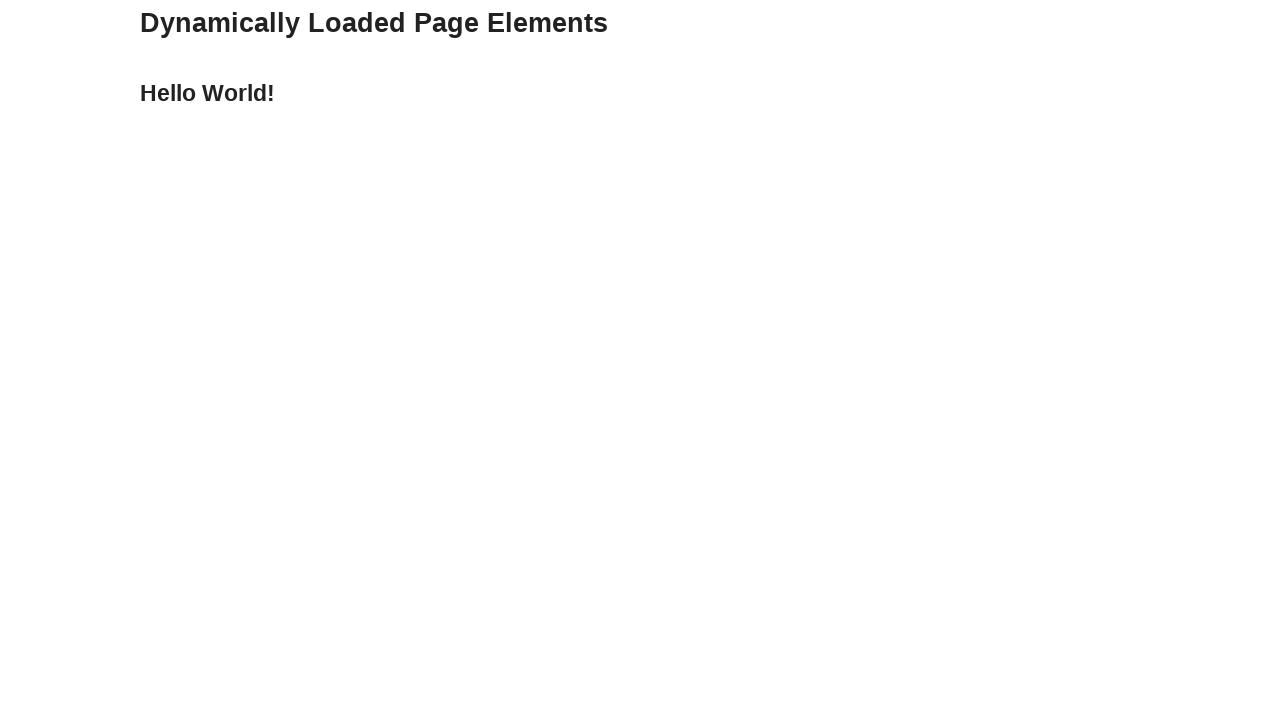

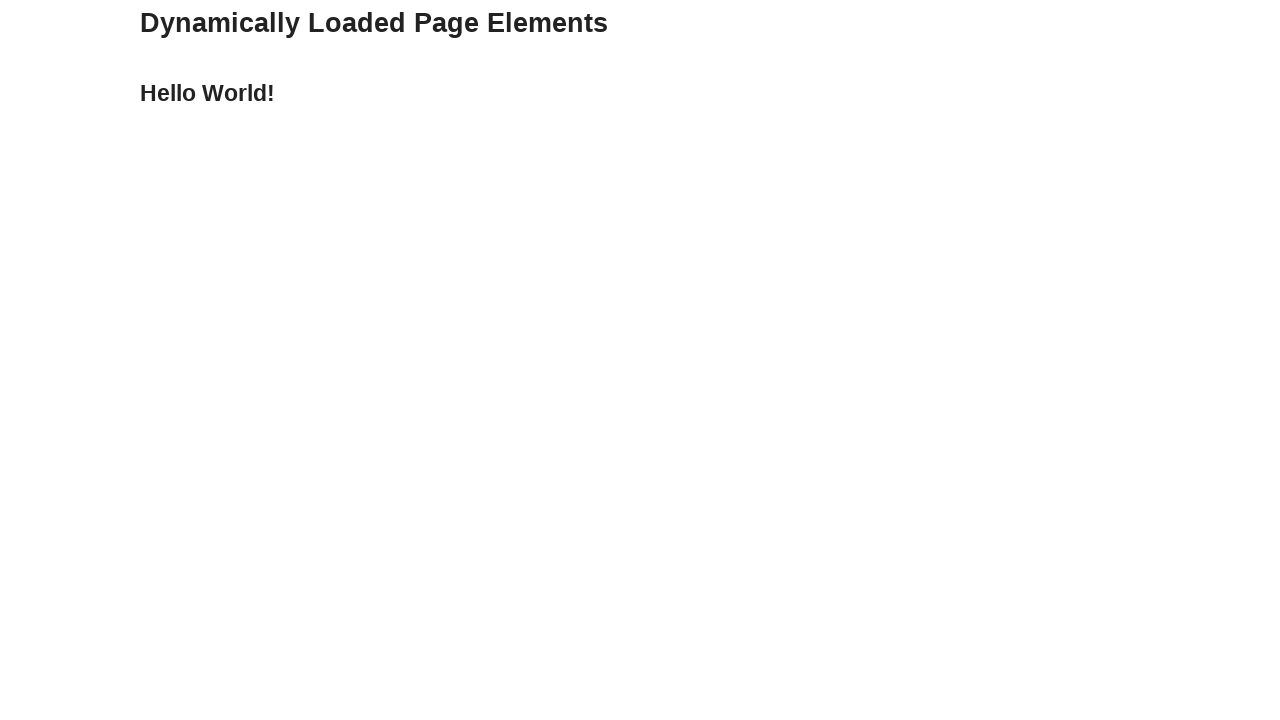